Navigates to Playwright website and clicks the "Get started" link to navigate to the documentation

Starting URL: https://playwright.dev/

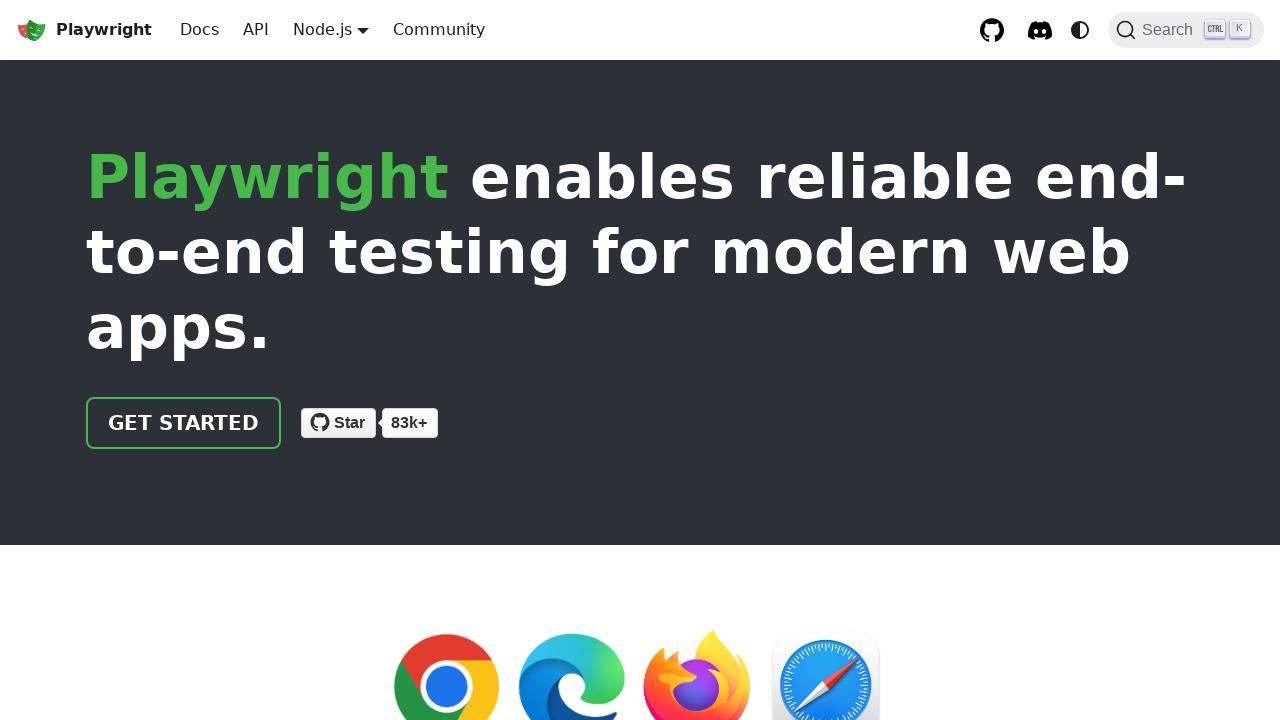

Navigated to Playwright website at https://playwright.dev/
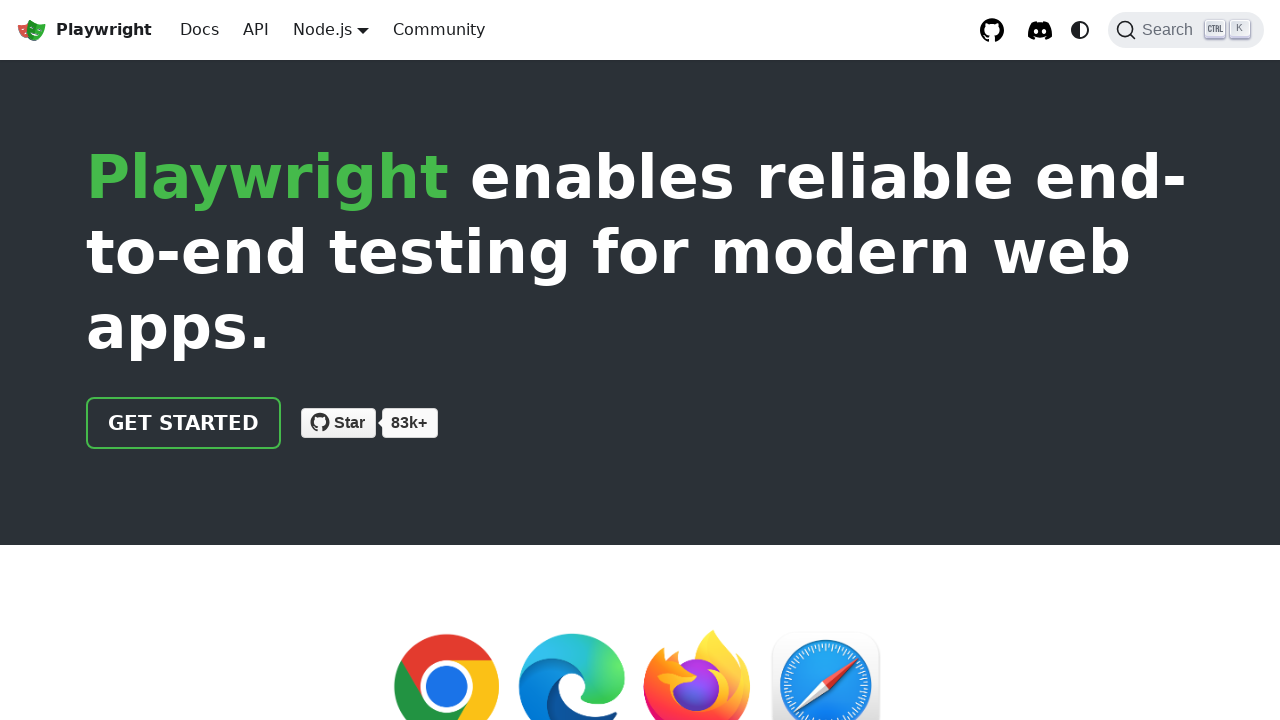

Clicked the 'Get started' link at (184, 423) on internal:role=link[name="Get started"i]
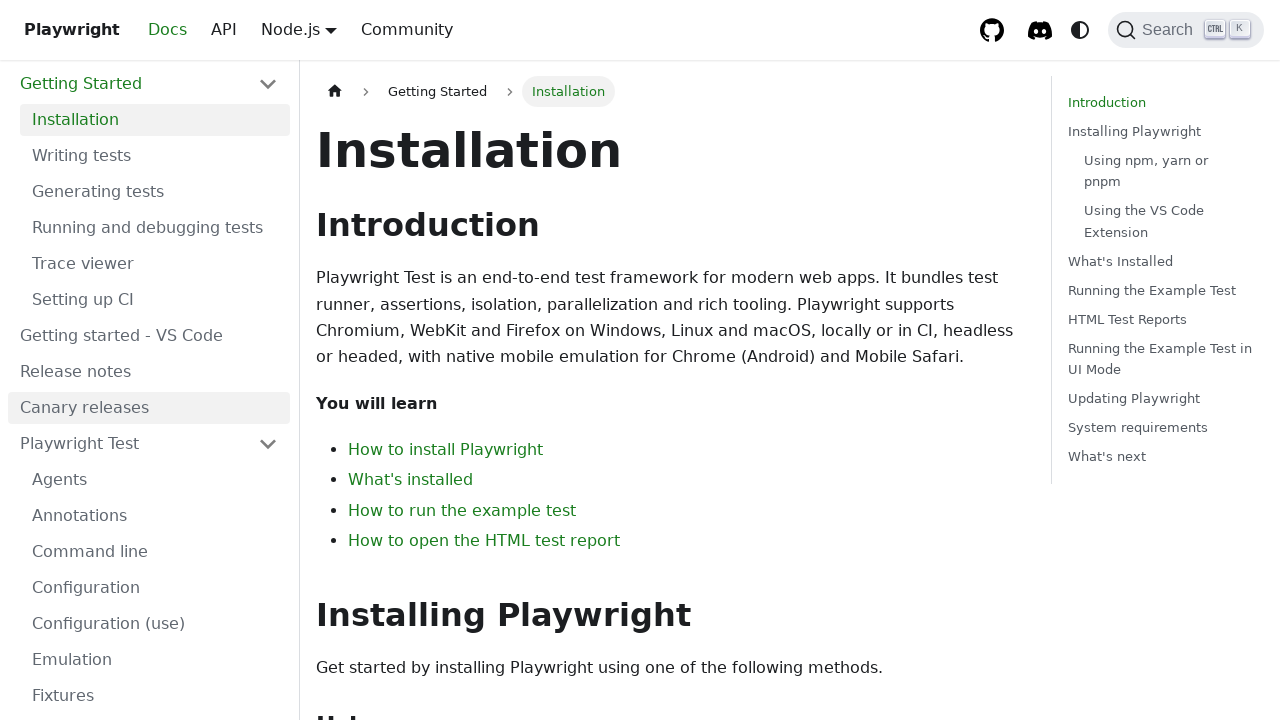

Installation heading appeared - navigation to documentation successful
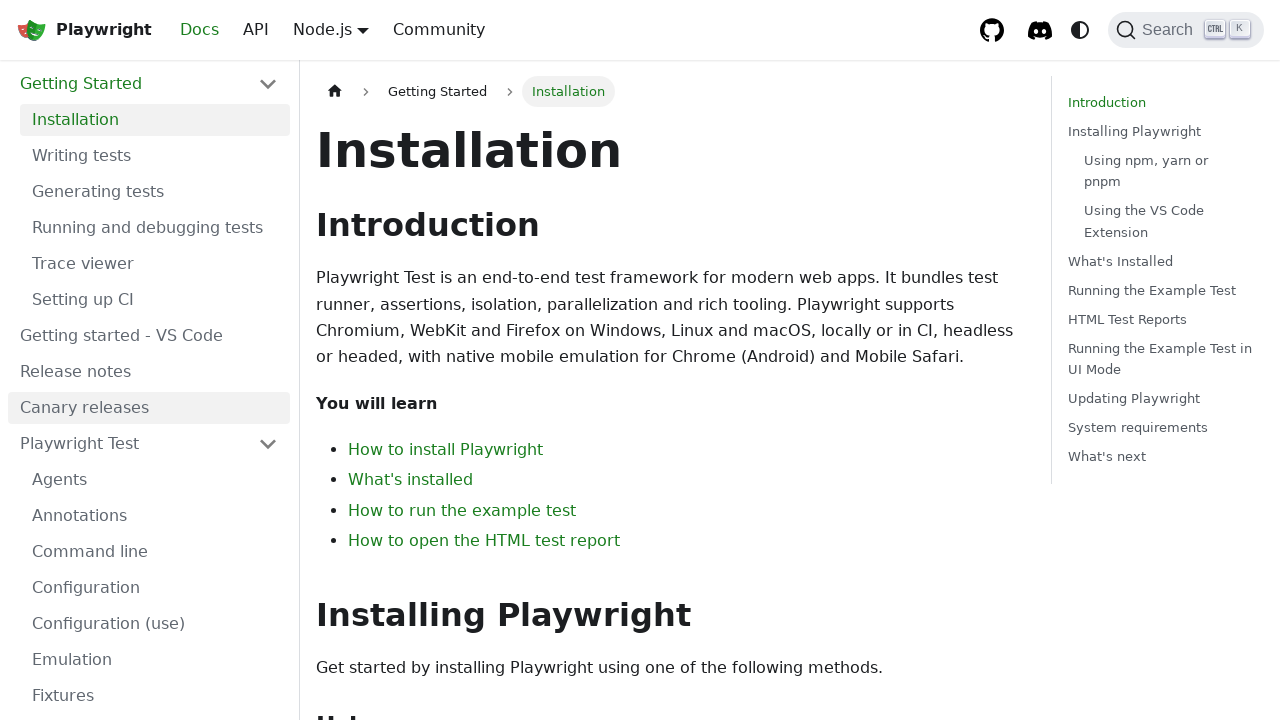

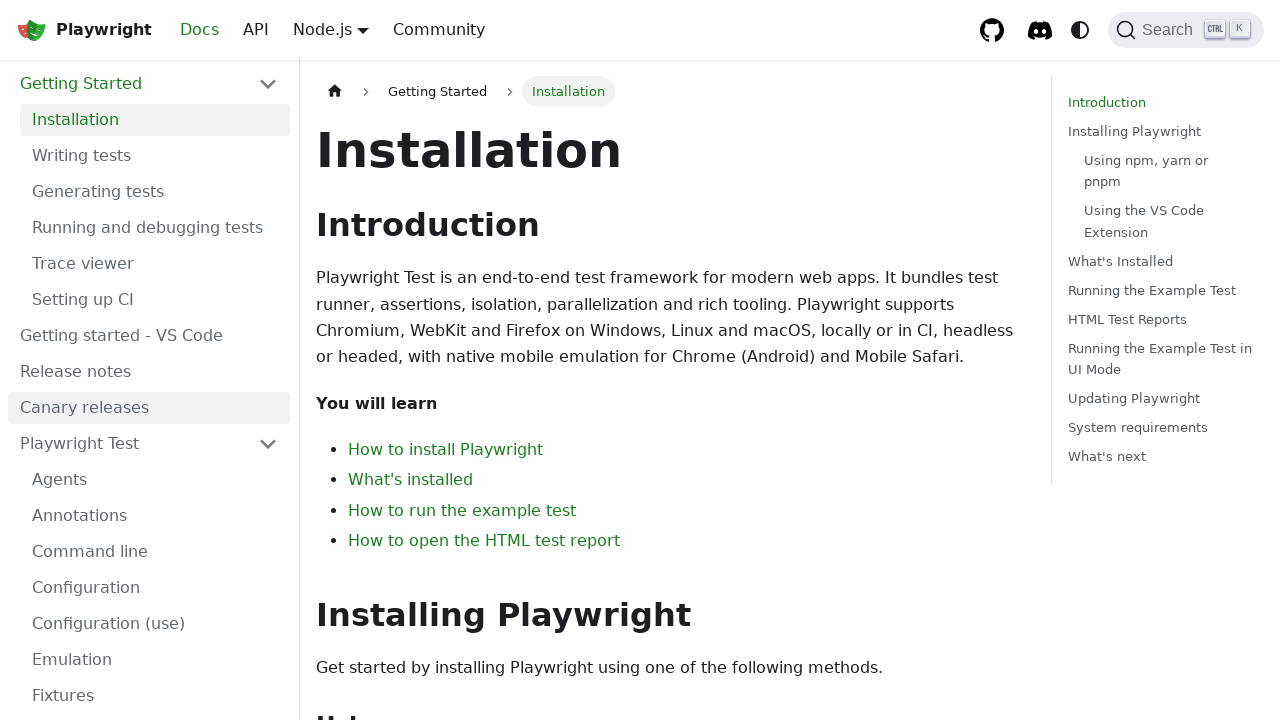